Tests CRC32 hash generation tool by entering text input and verifying the hash output is generated

Starting URL: https://emn178.github.io/online-tools/crc32.html

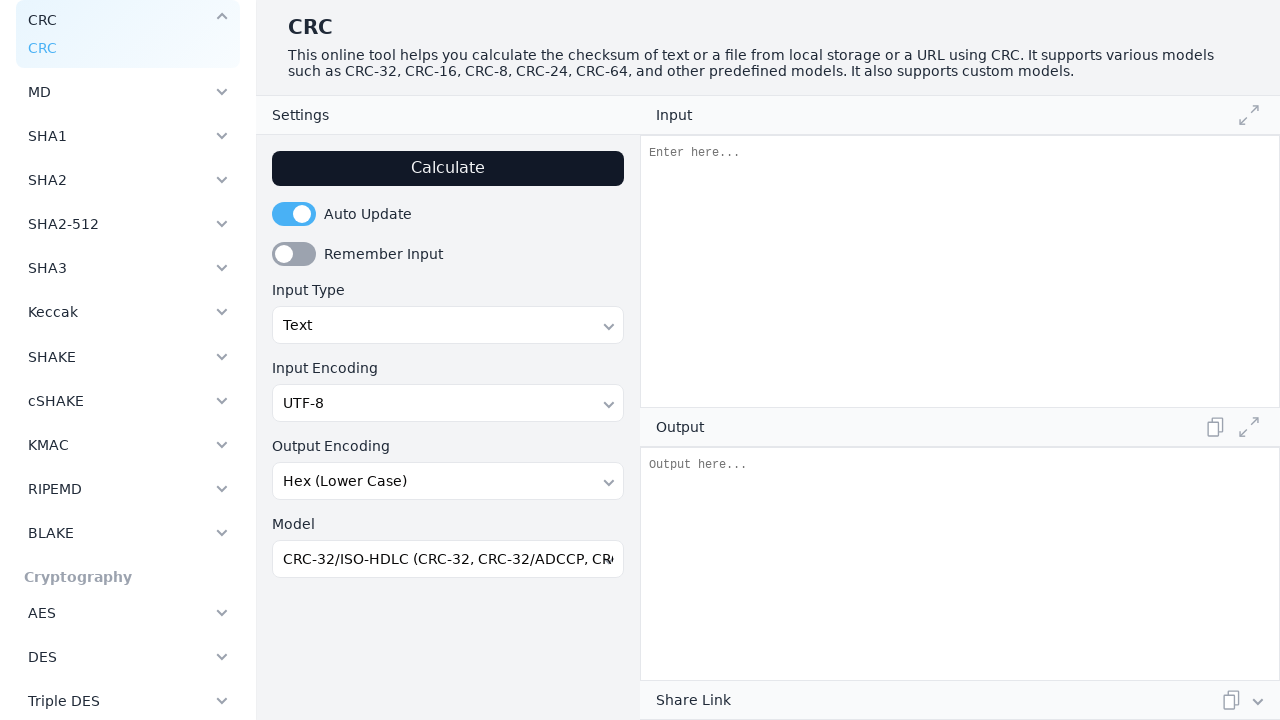

Entered 'Sample text' into CRC32 input field on #input
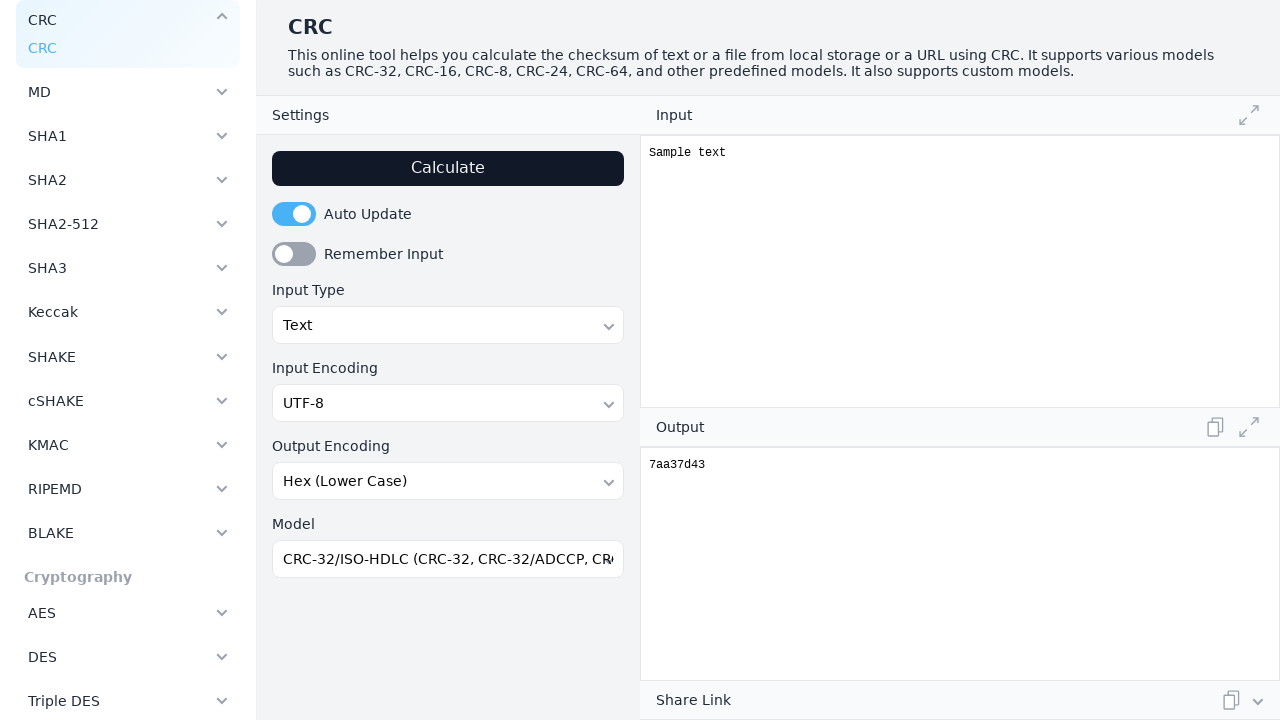

Waited 500ms for hash calculation to complete
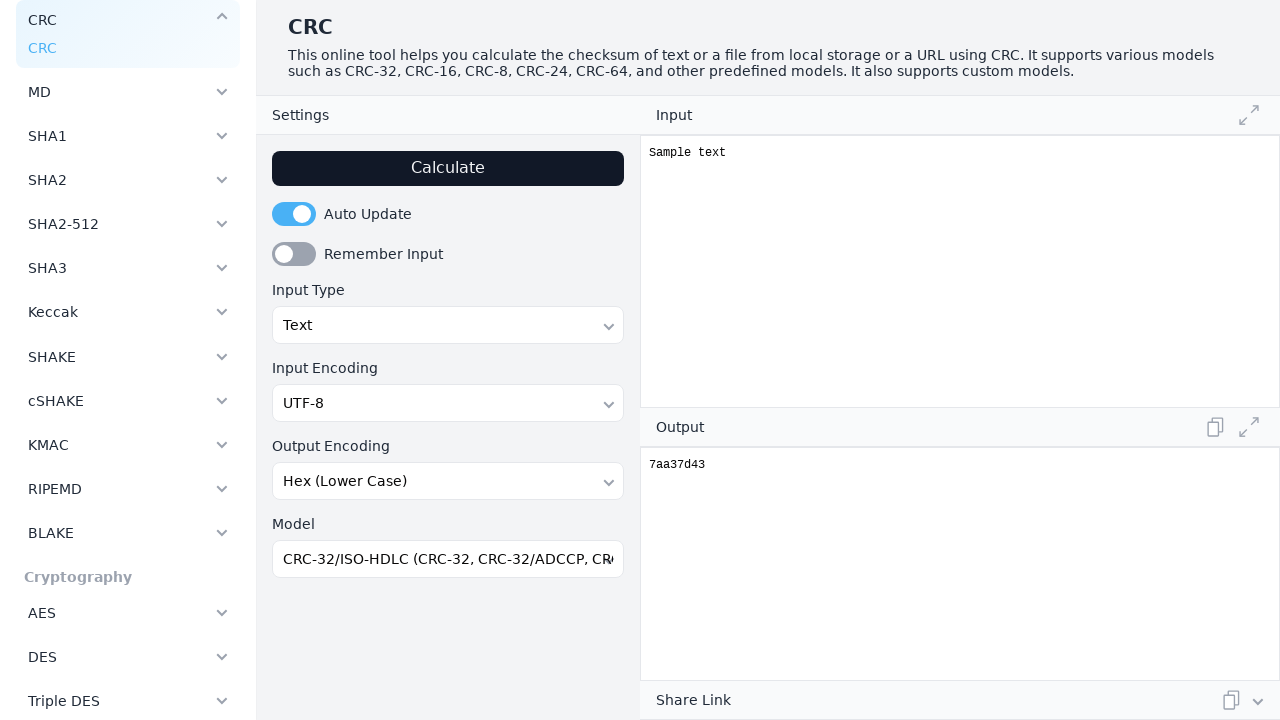

Verified output field is present and hash has been generated
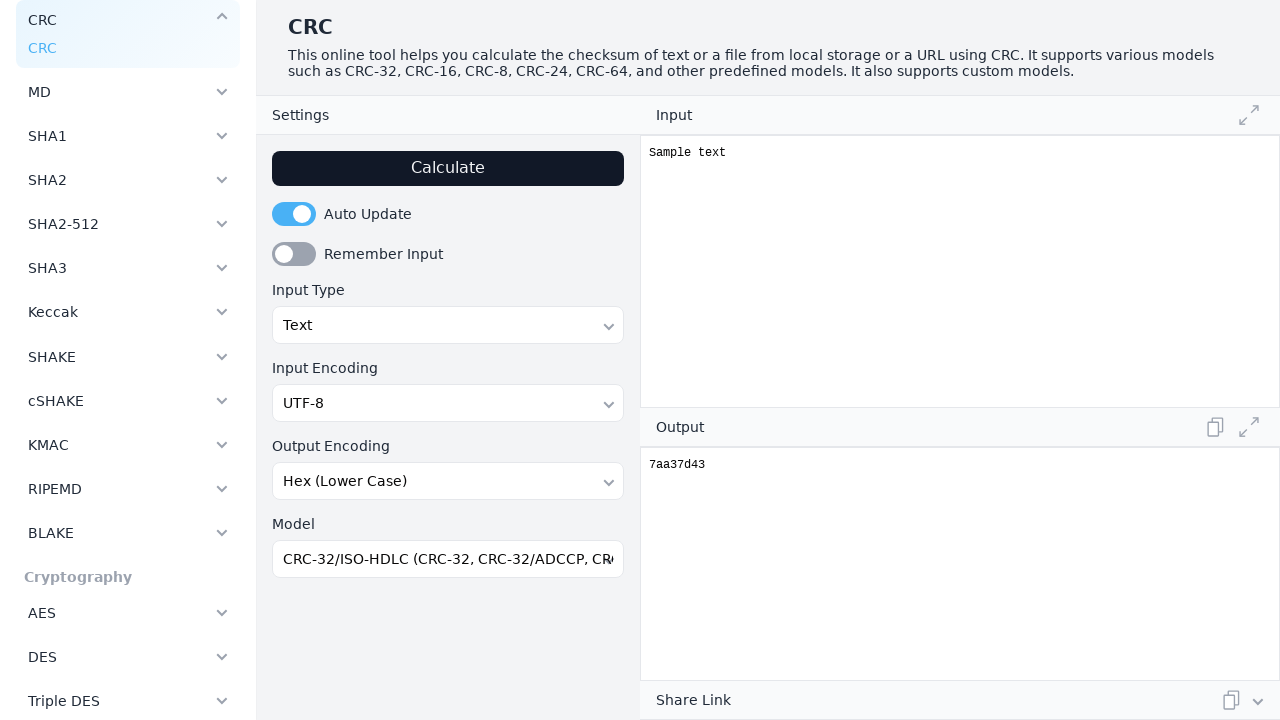

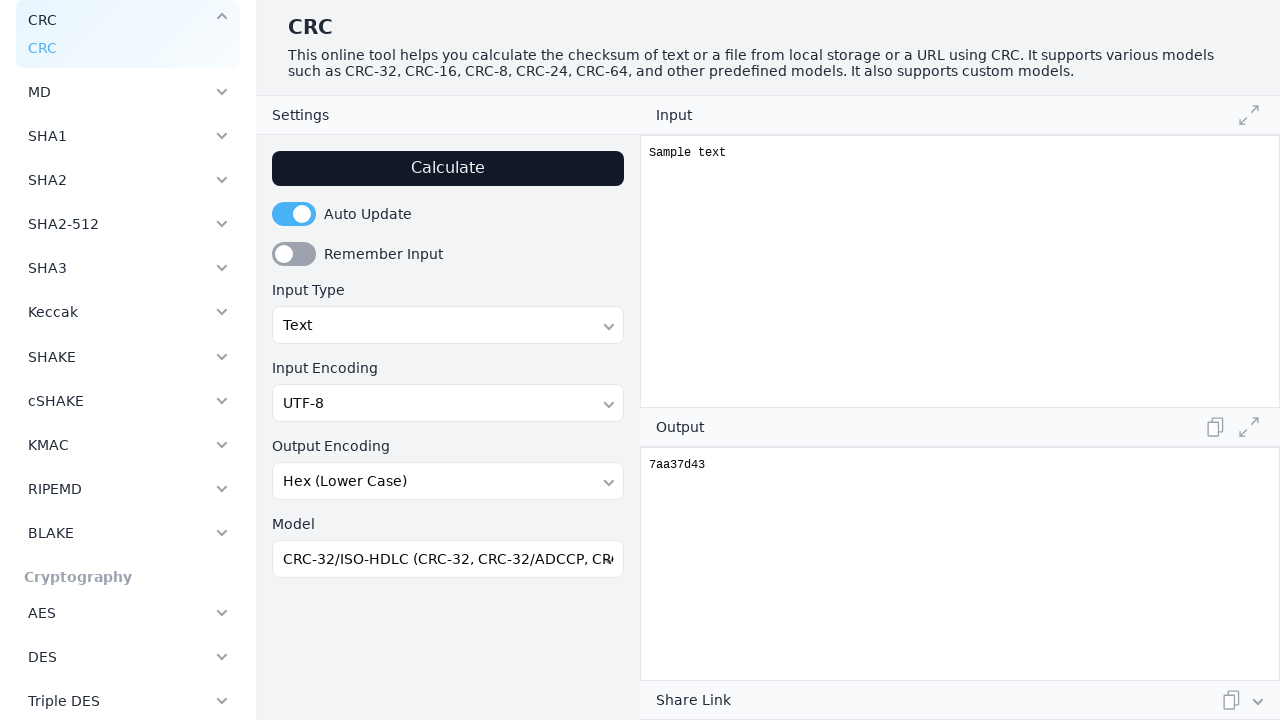